Tests web form functionality by filling a text input field with "Selenium" and verifying the input element is enabled.

Starting URL: https://www.selenium.dev/selenium/web/web-form.html

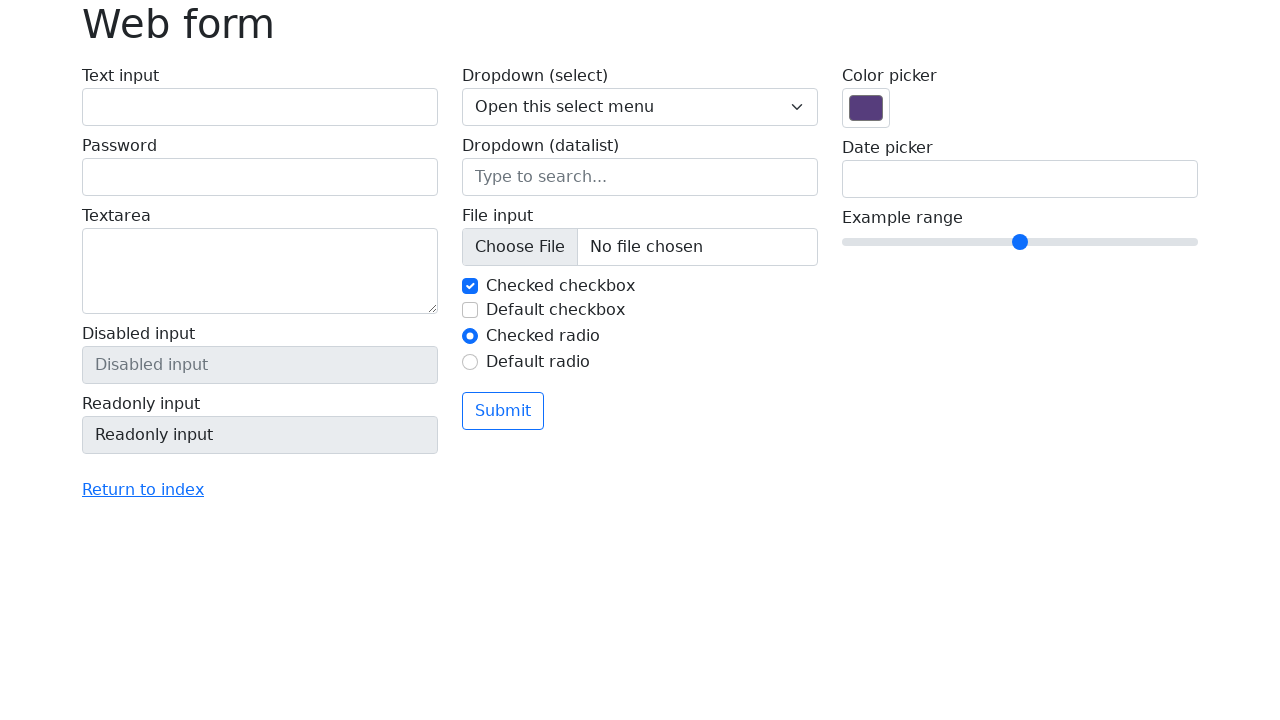

Navigated to Selenium web form test page
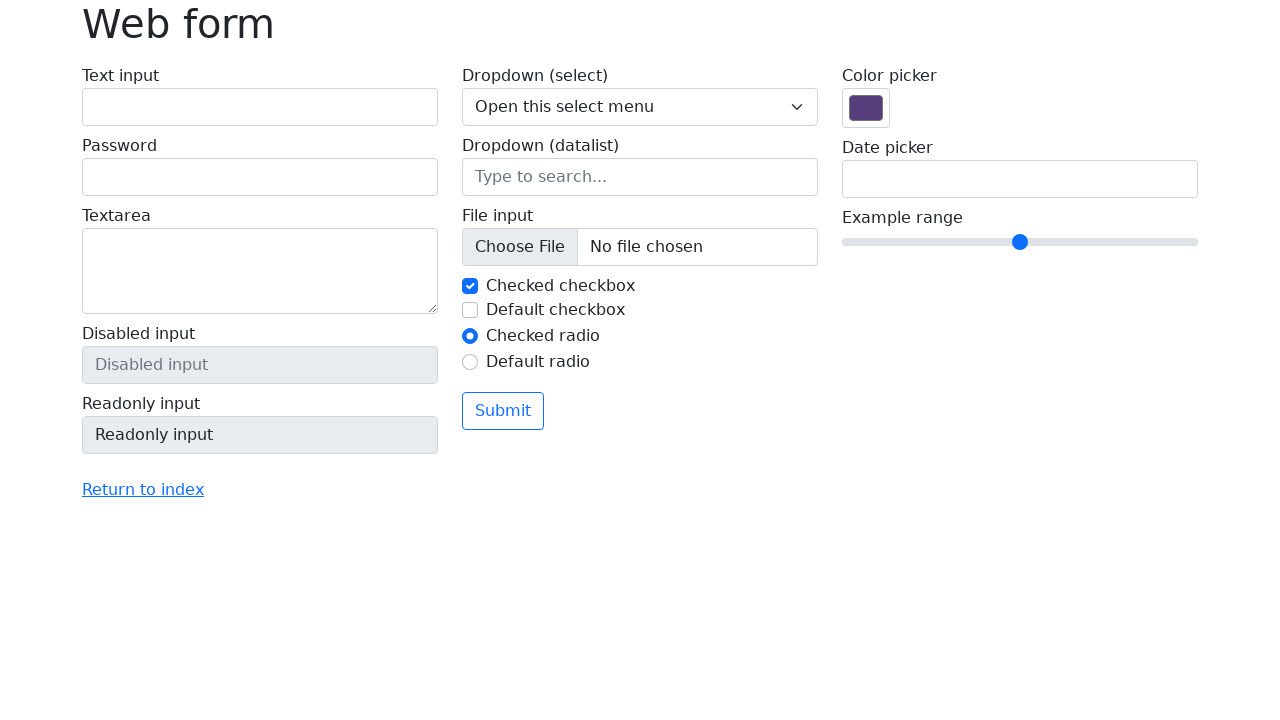

Filled text input field with 'Selenium' on input[name='my-text']
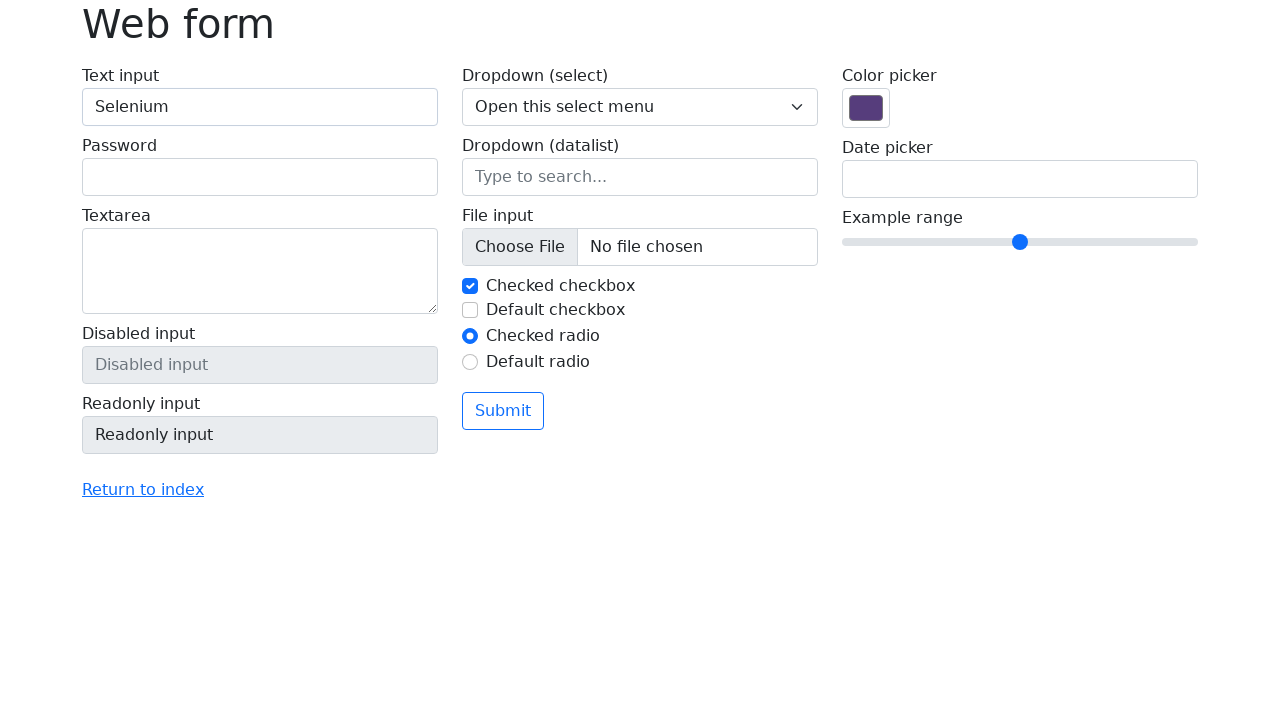

Verified that text input field is enabled
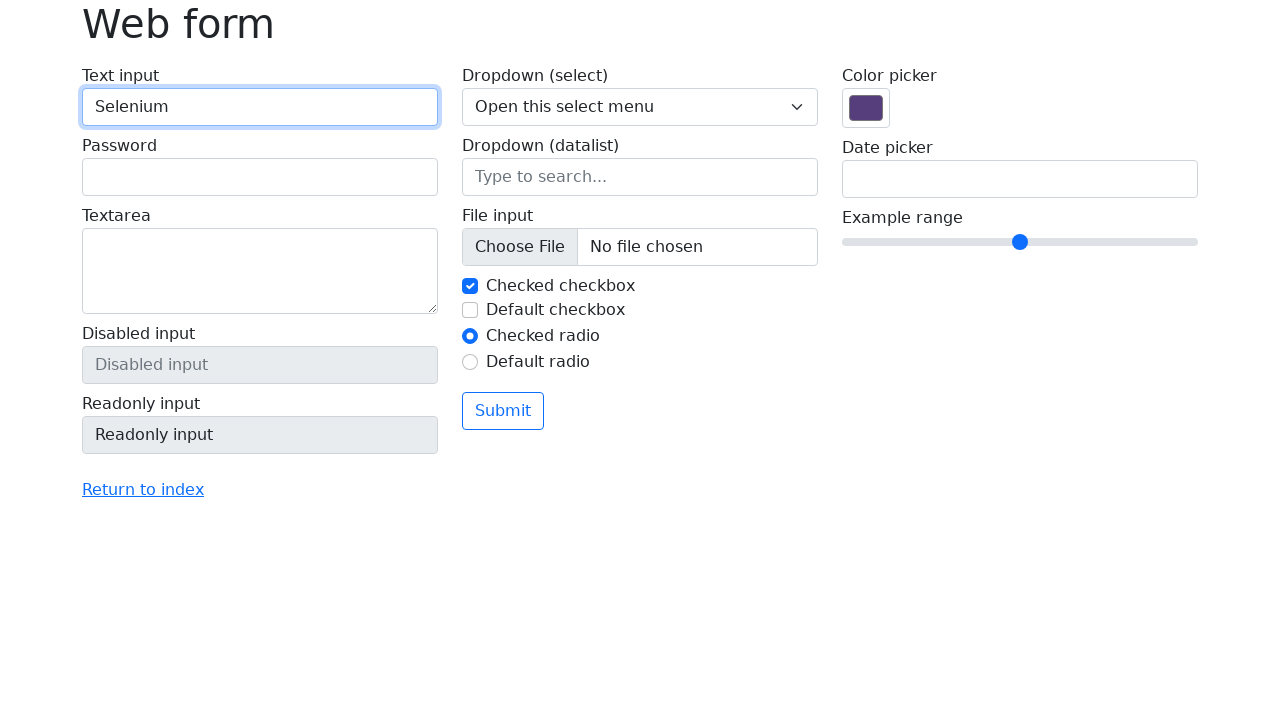

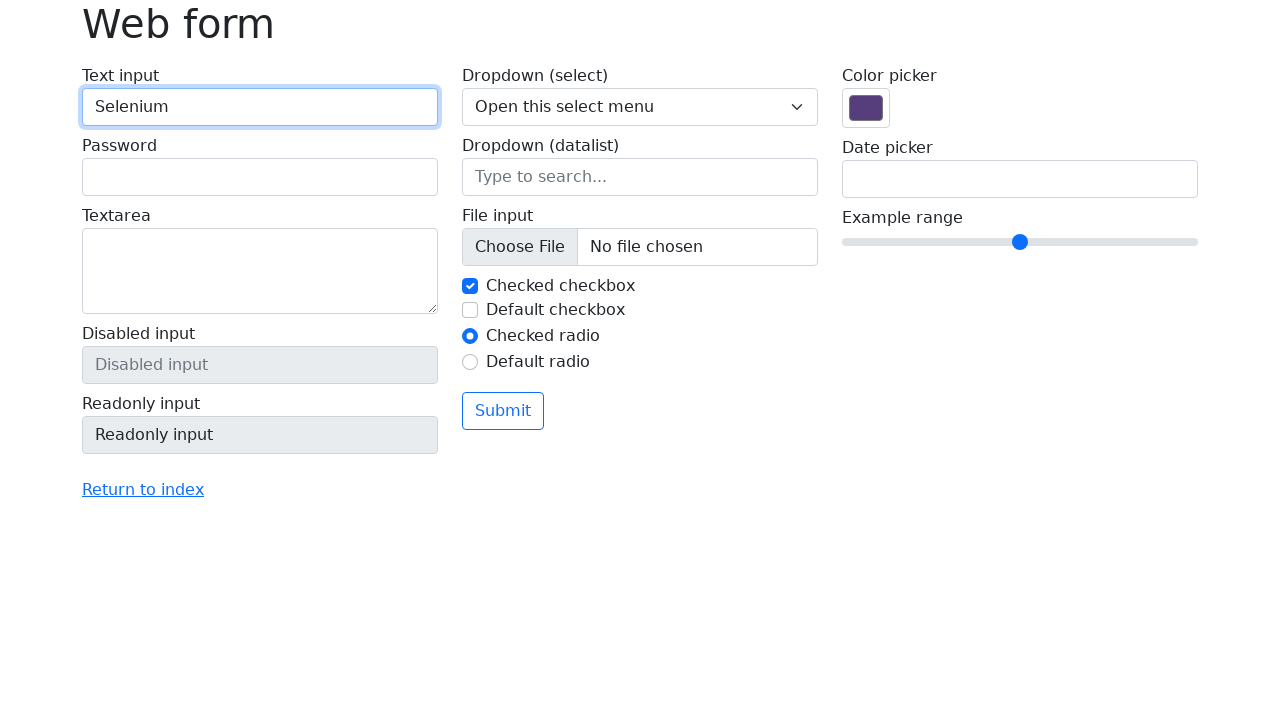